Tests dynamic content loading by clicking a button and waiting for specific text to appear

Starting URL: https://training-support.net/webelements/dynamic-content

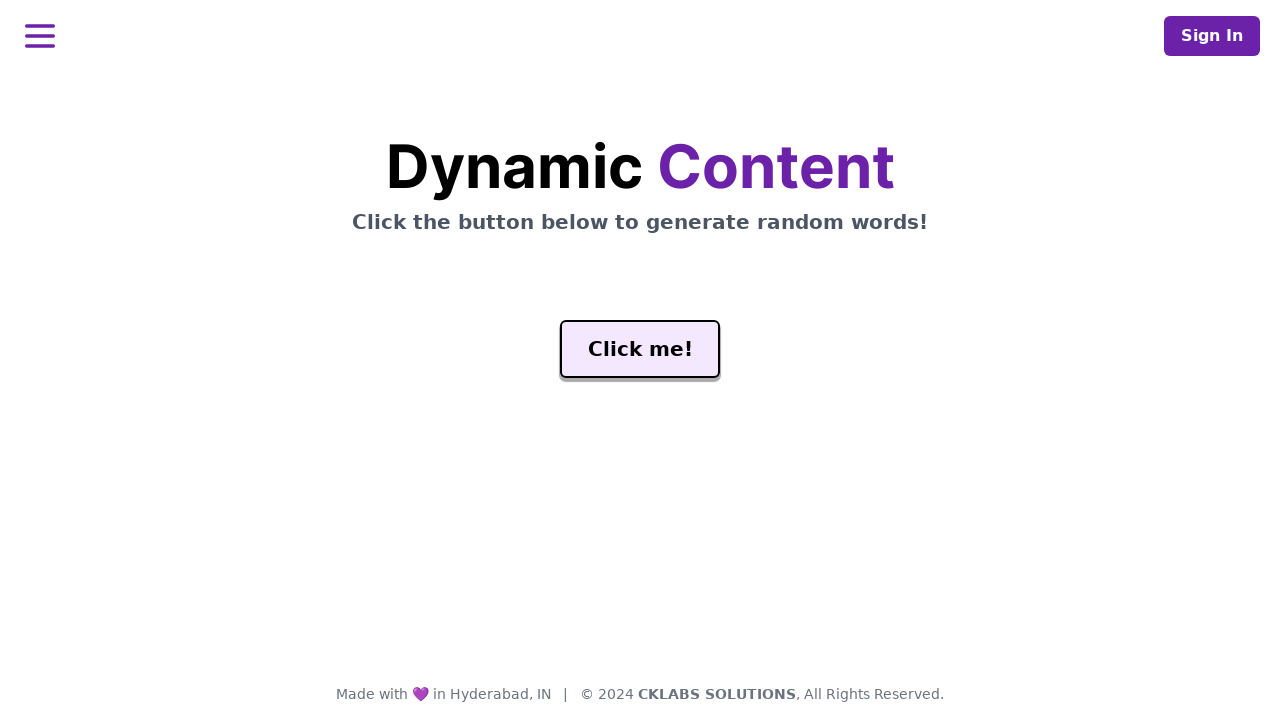

Clicked 'Click me!' button to trigger dynamic content at (640, 349) on button:text('Click me!')
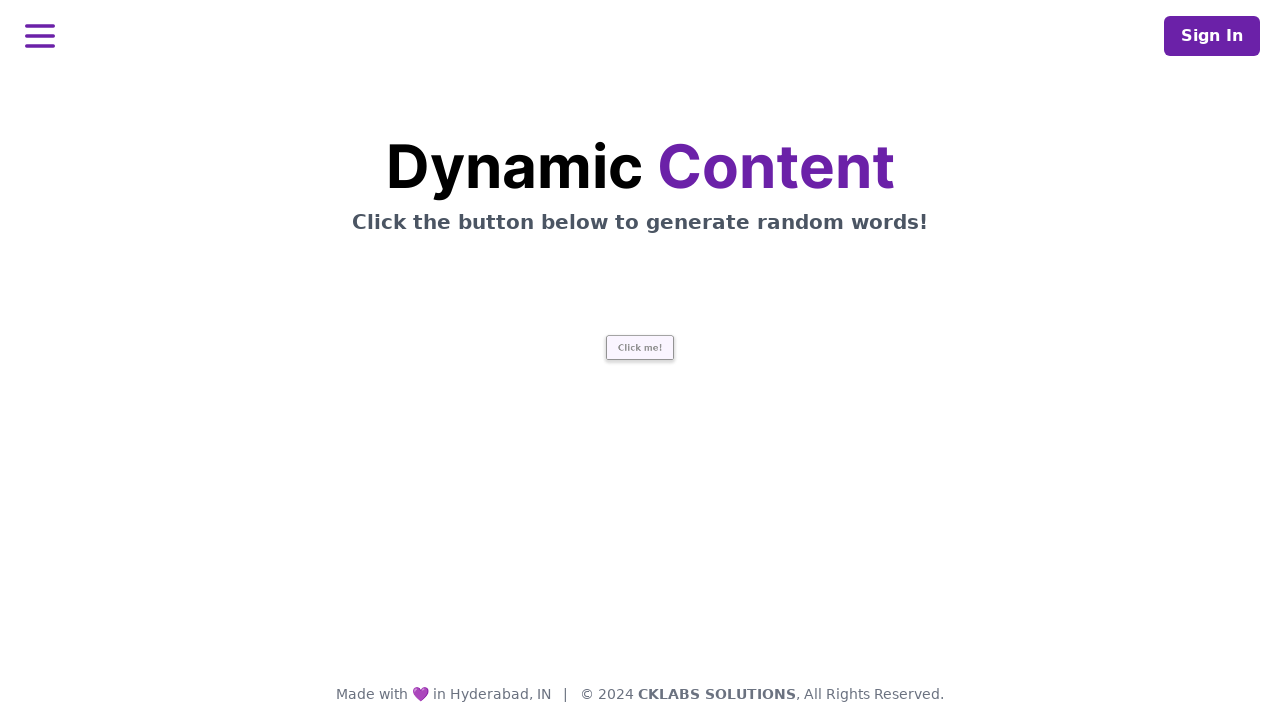

Waited for dynamic content to load and 'release' text to appear in word element
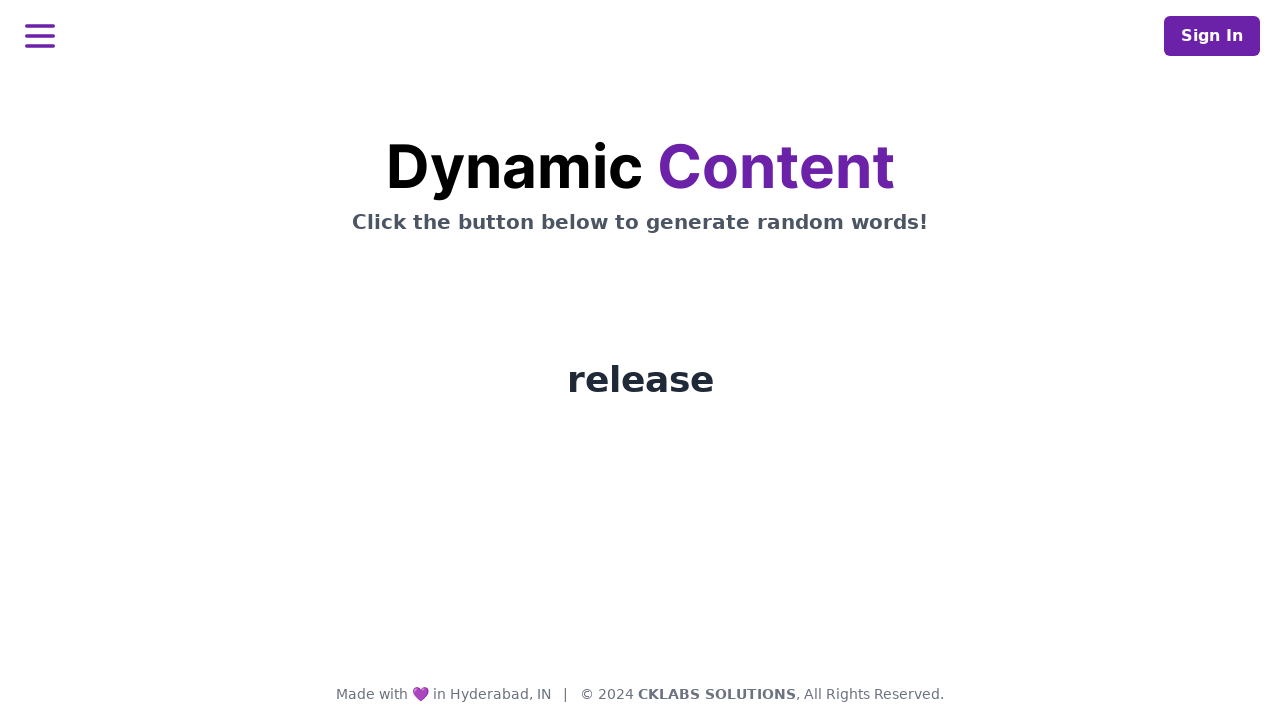

Located the word element by ID
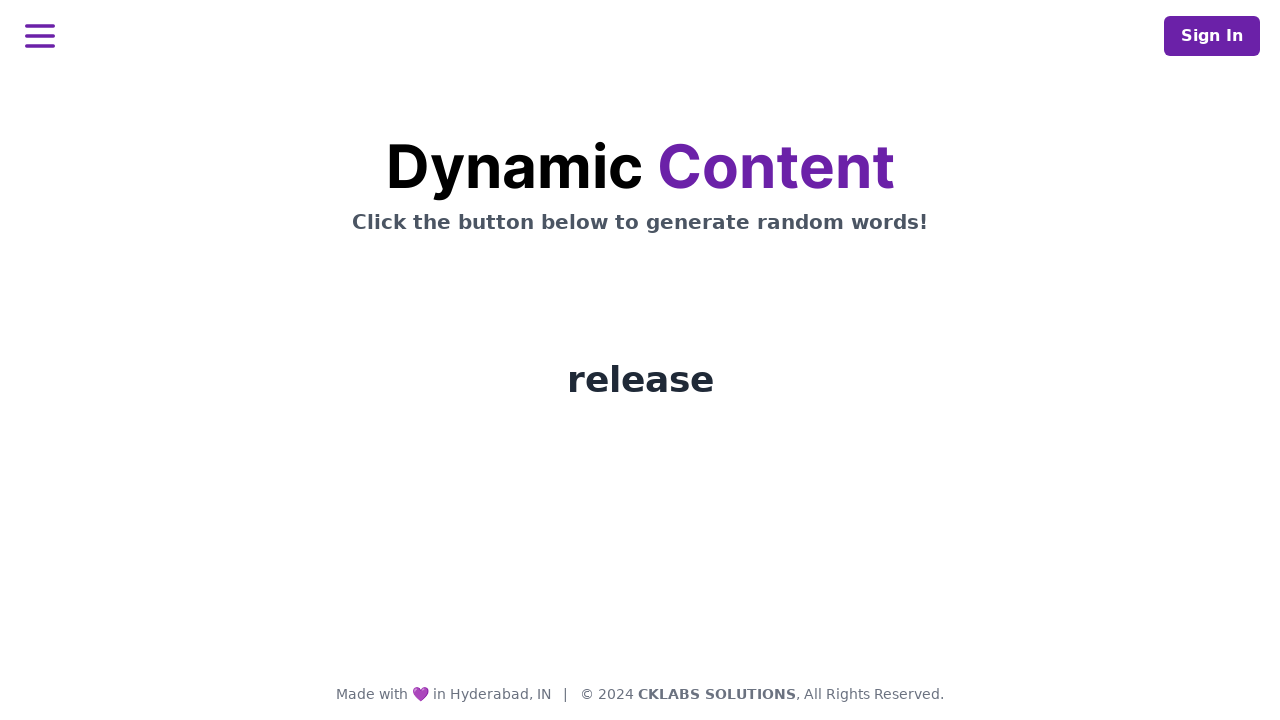

Verified word text: release
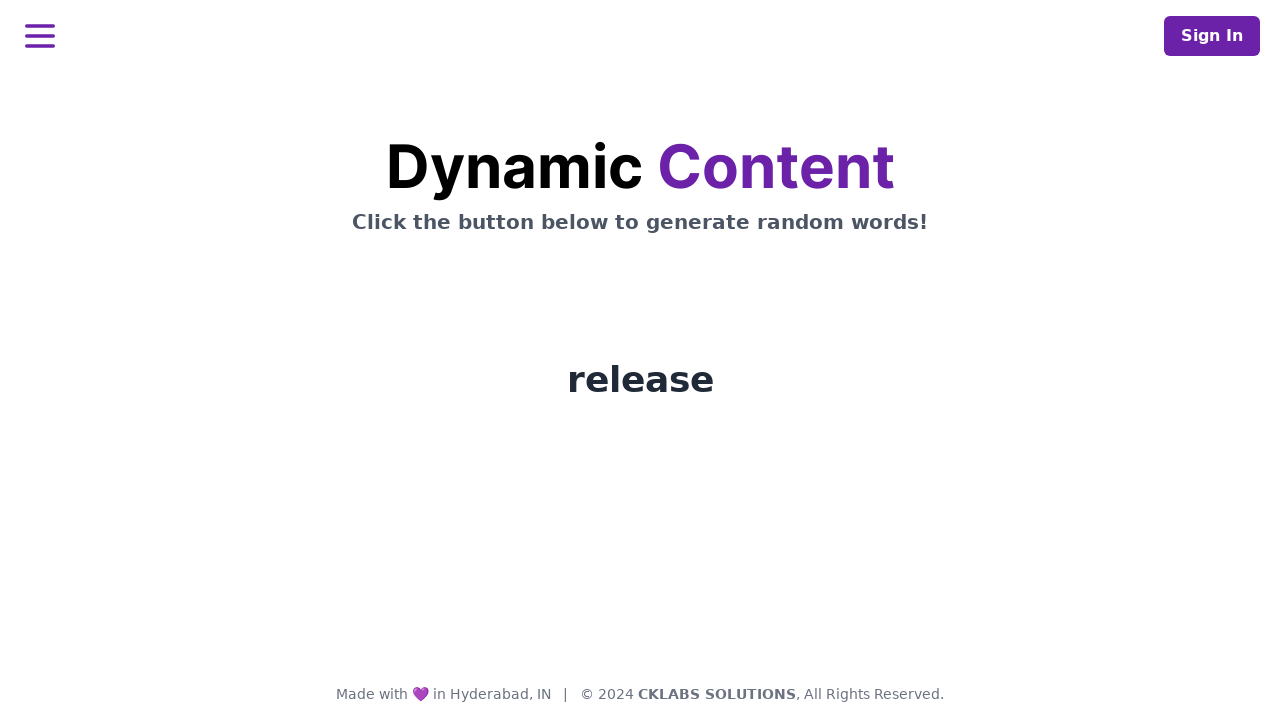

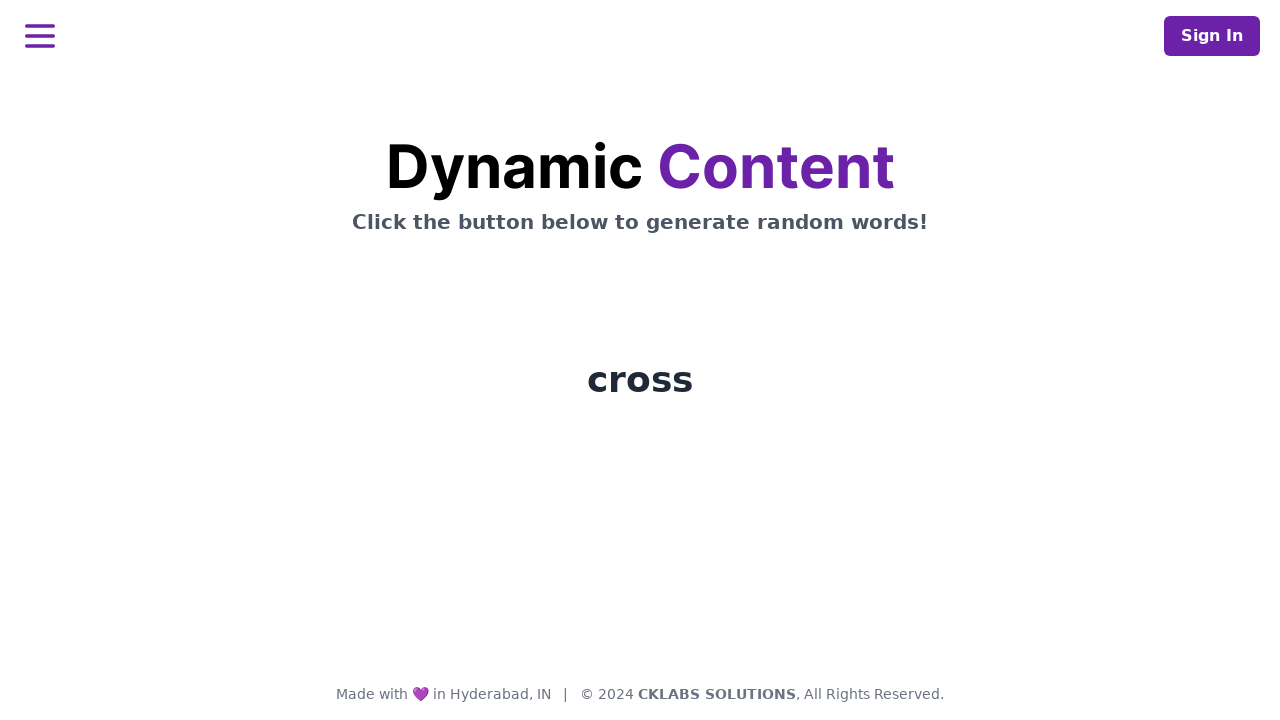